Navigates to a Selenium course content page, expands a section, and performs a right-click context menu action on a CTS Interview Question link

Starting URL: http://greenstech.in/selenium-course-content.html

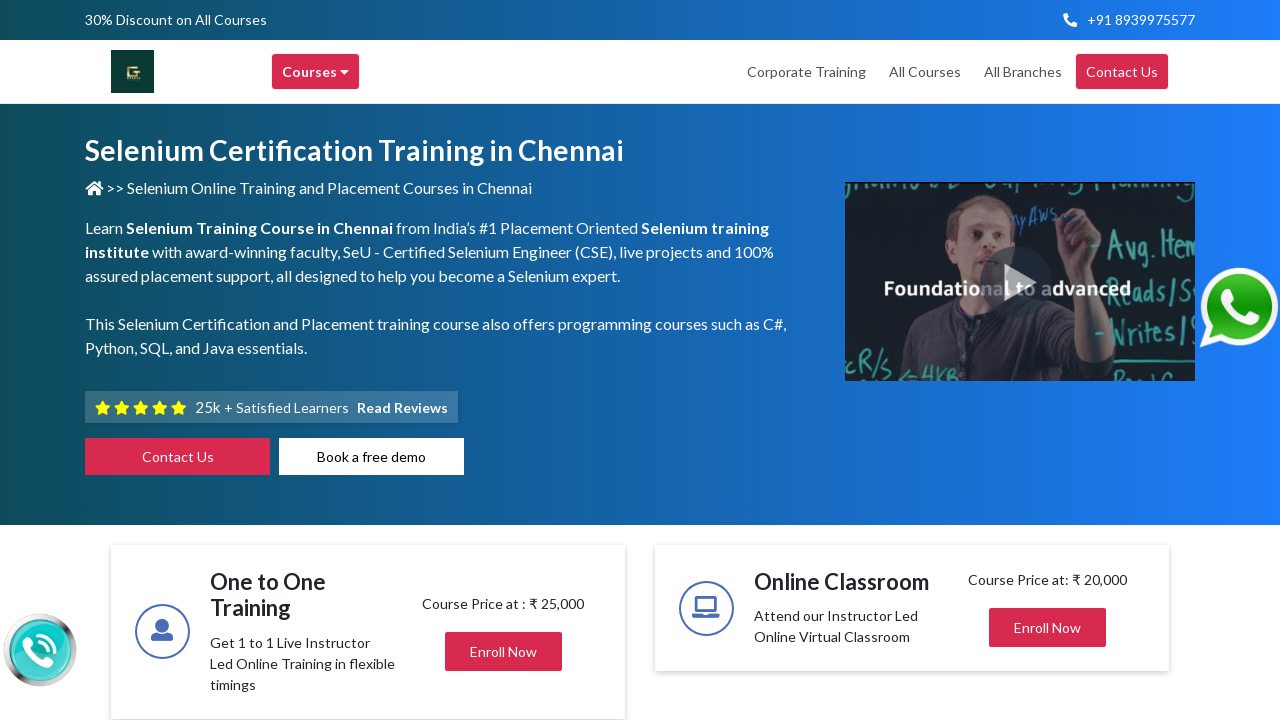

Clicked on heading to expand section at (1048, 361) on #heading20
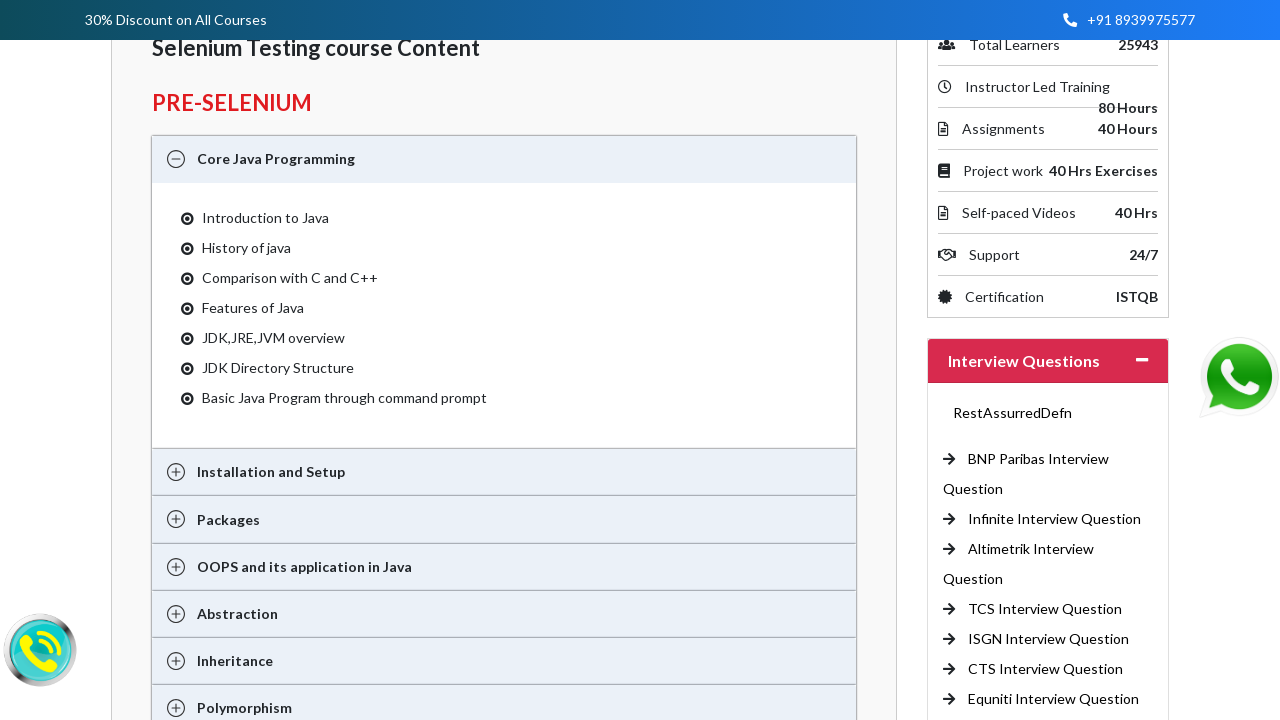

Right-clicked on CTS Interview Question link to open context menu at (1046, 669) on //a[text()='CTS Interview Question ']
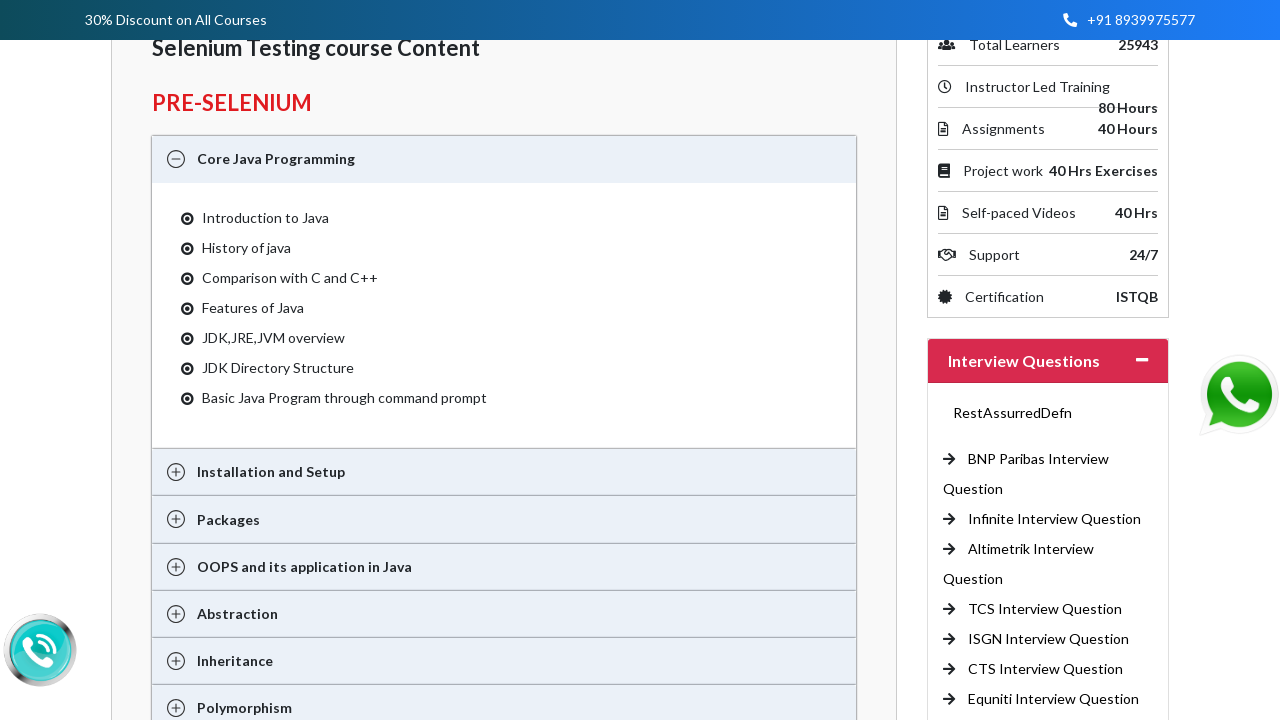

Pressed ArrowDown to navigate context menu
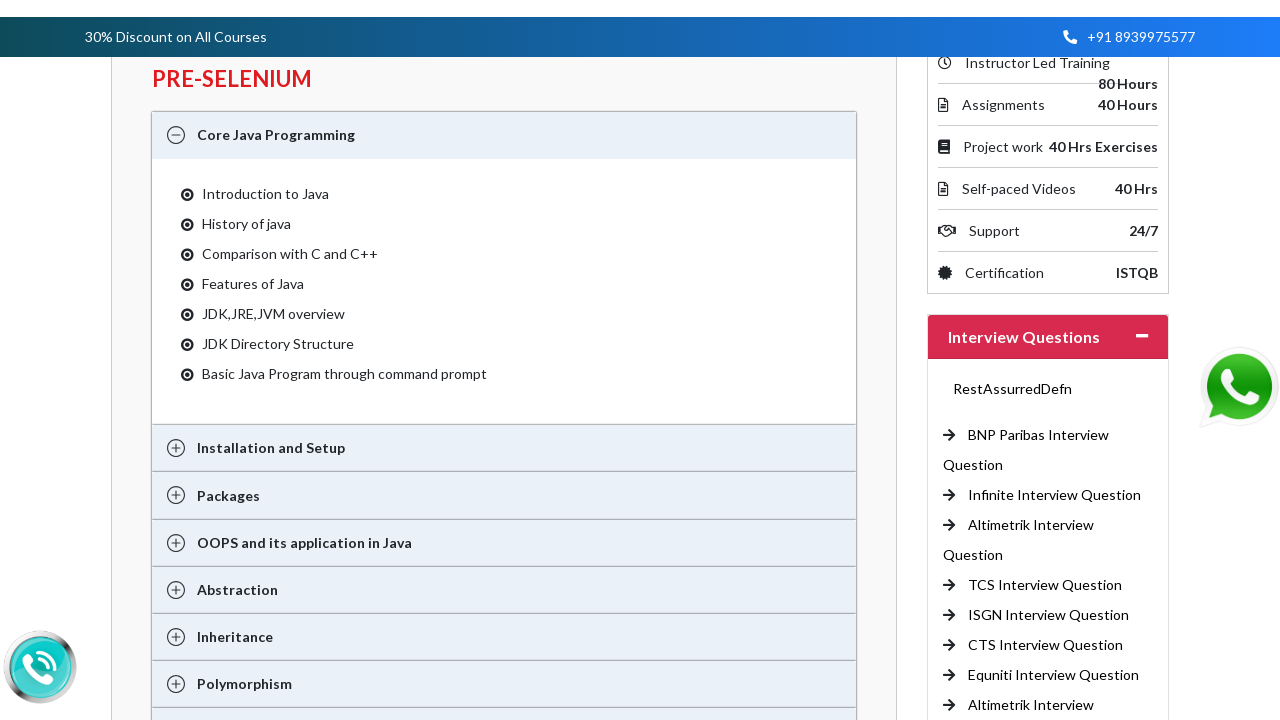

Pressed ArrowUp to navigate context menu
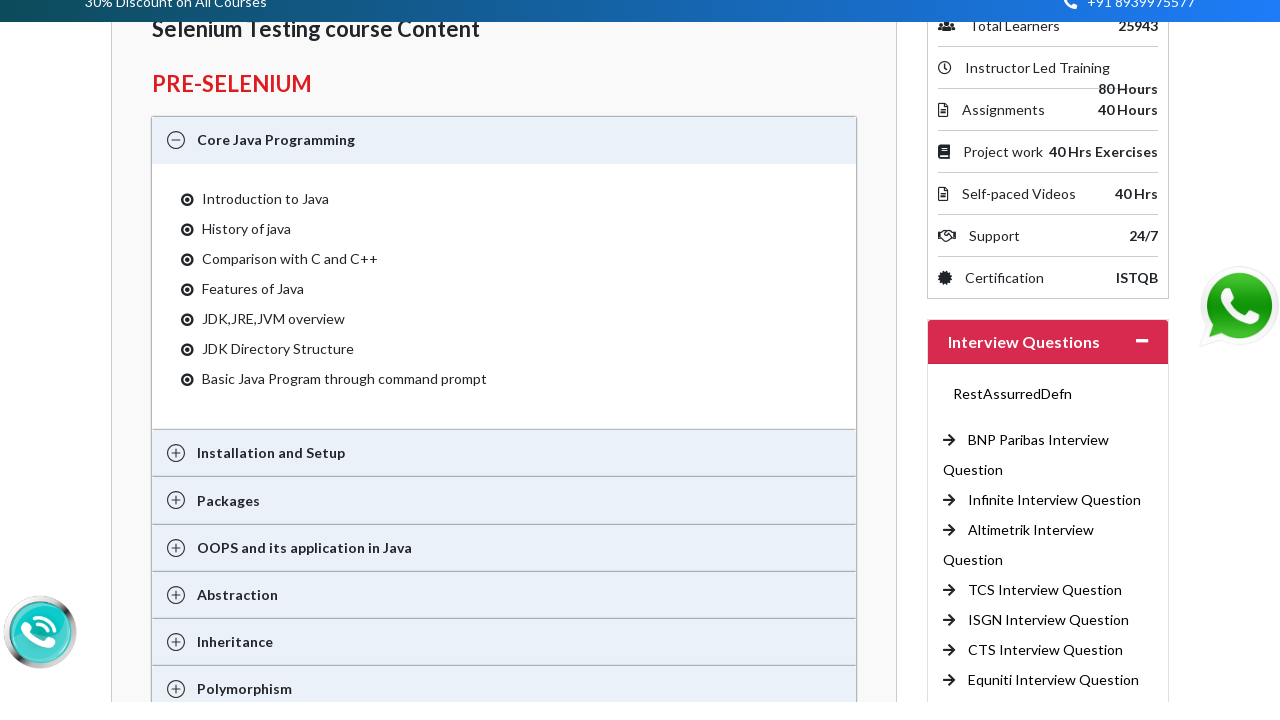

Pressed Enter to select context menu option
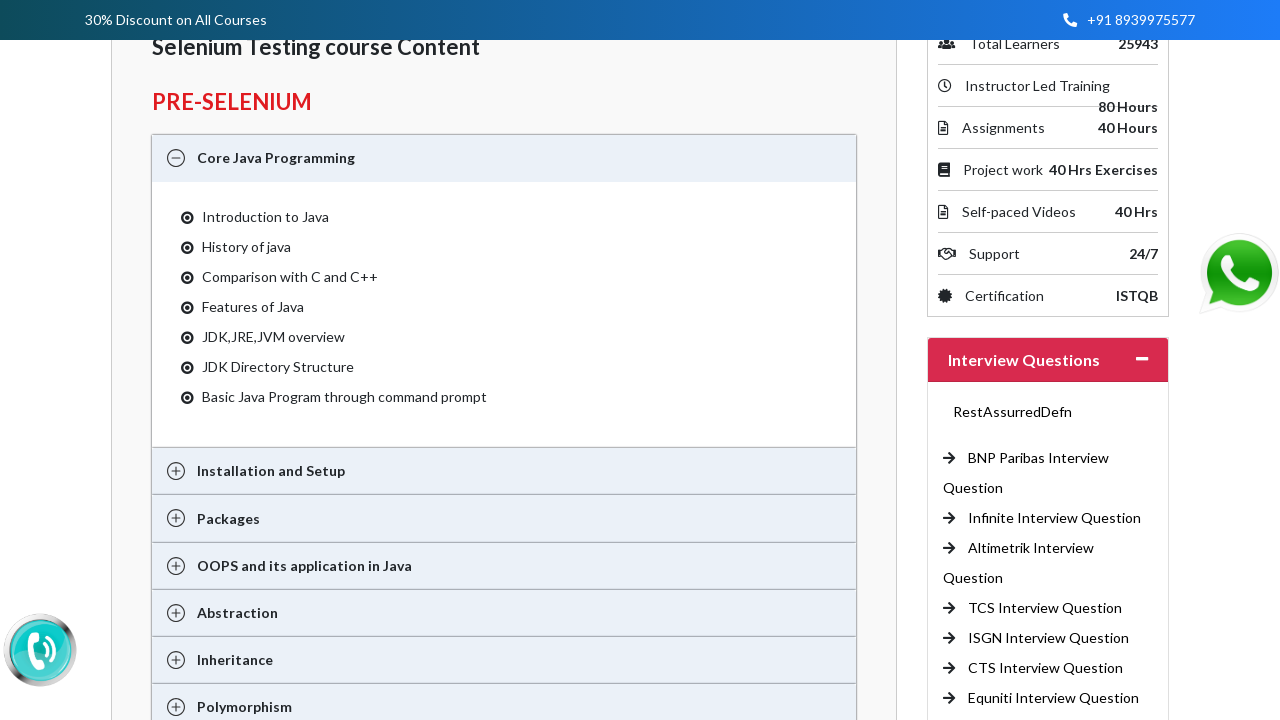

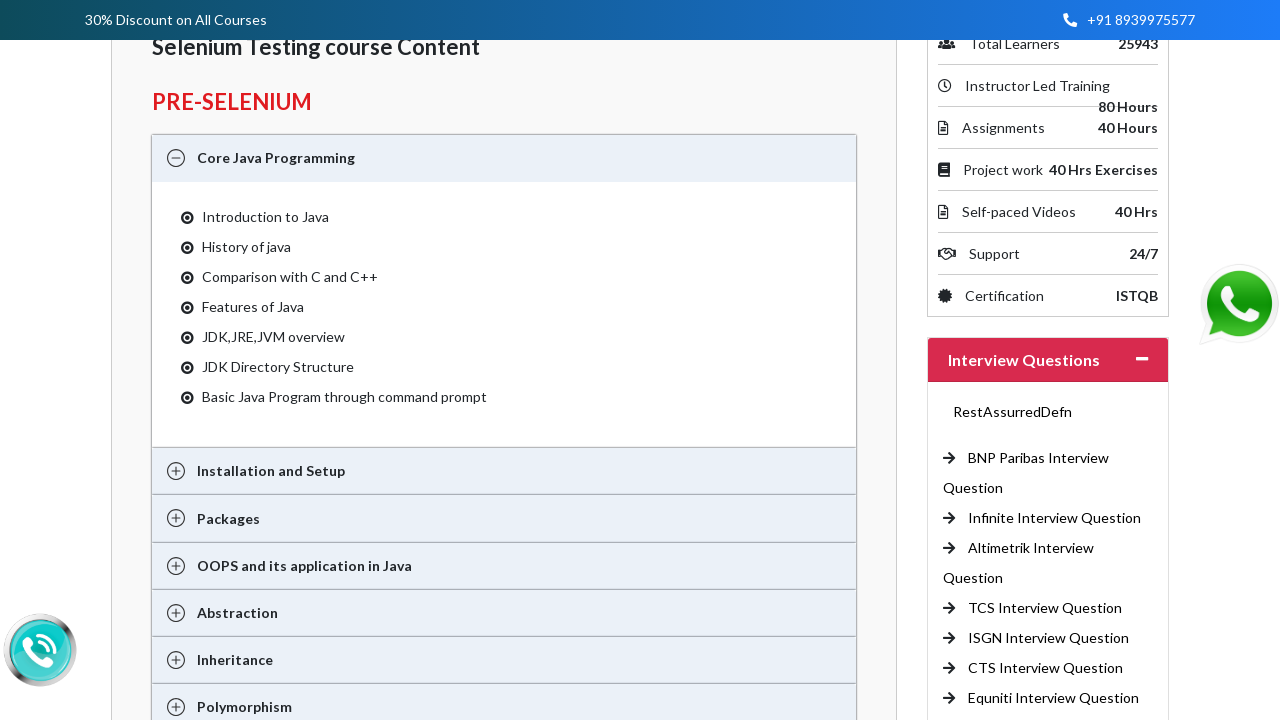